Tests drag and drop functionality on jQuery UI demo page by dragging an element and dropping it onto a target droppable area within an iframe

Starting URL: https://jqueryui.com/droppable/

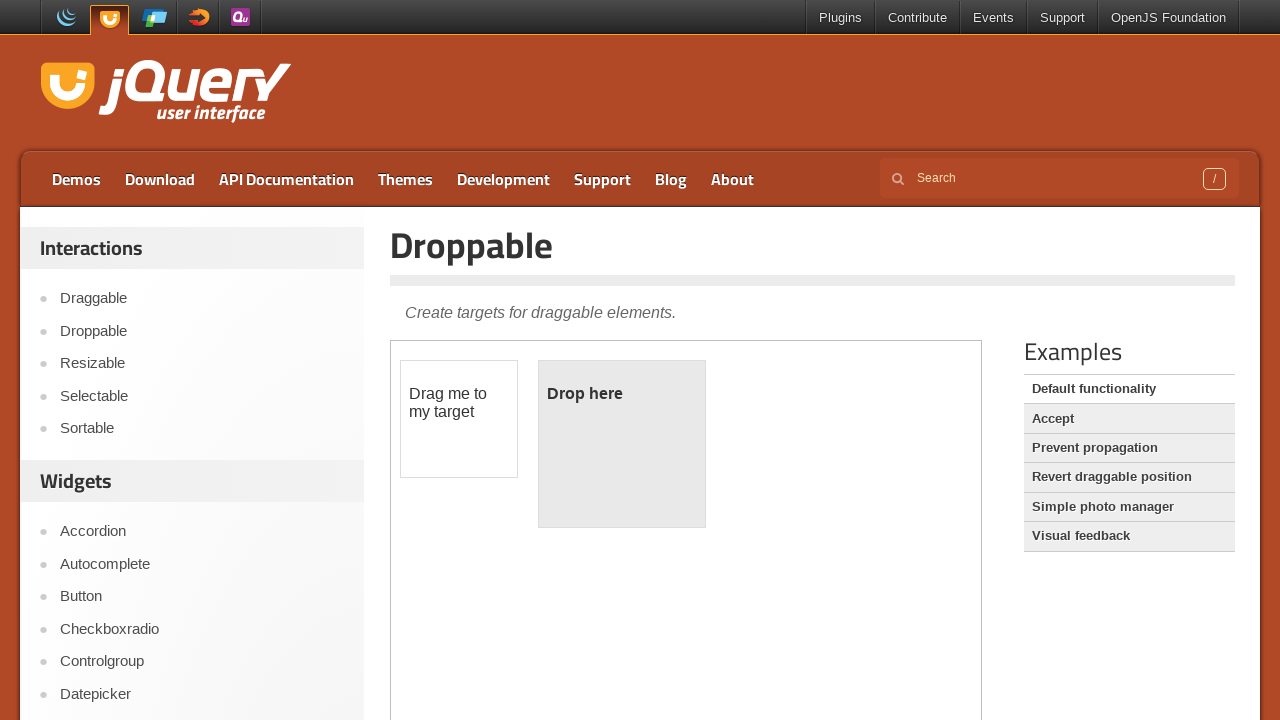

Located iframe containing drag and drop elements
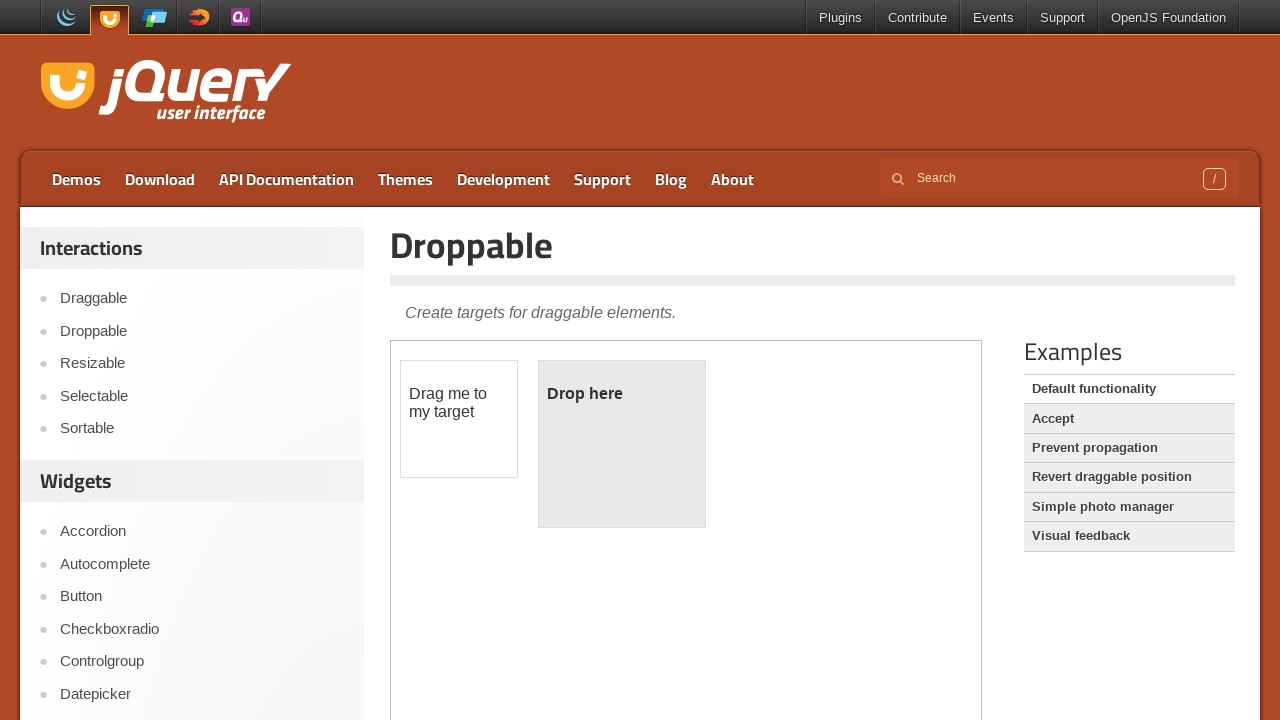

Located draggable element with ID 'draggable'
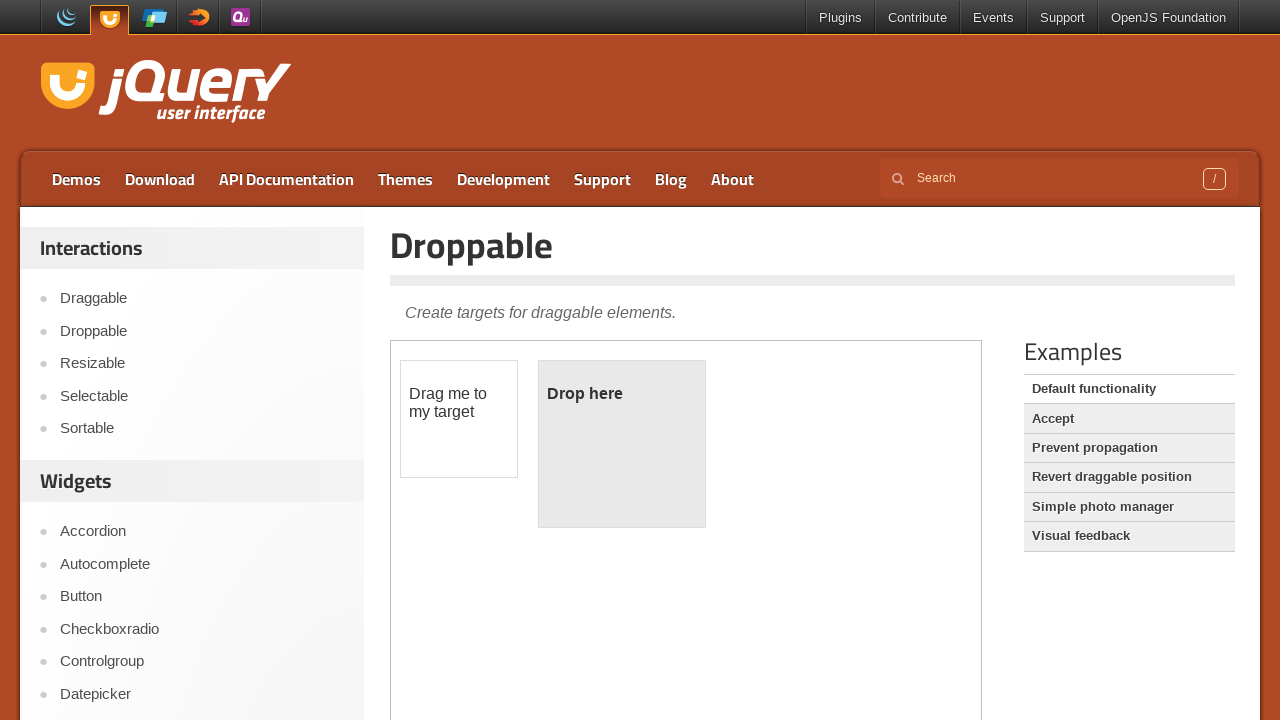

Located droppable target element with ID 'droppable'
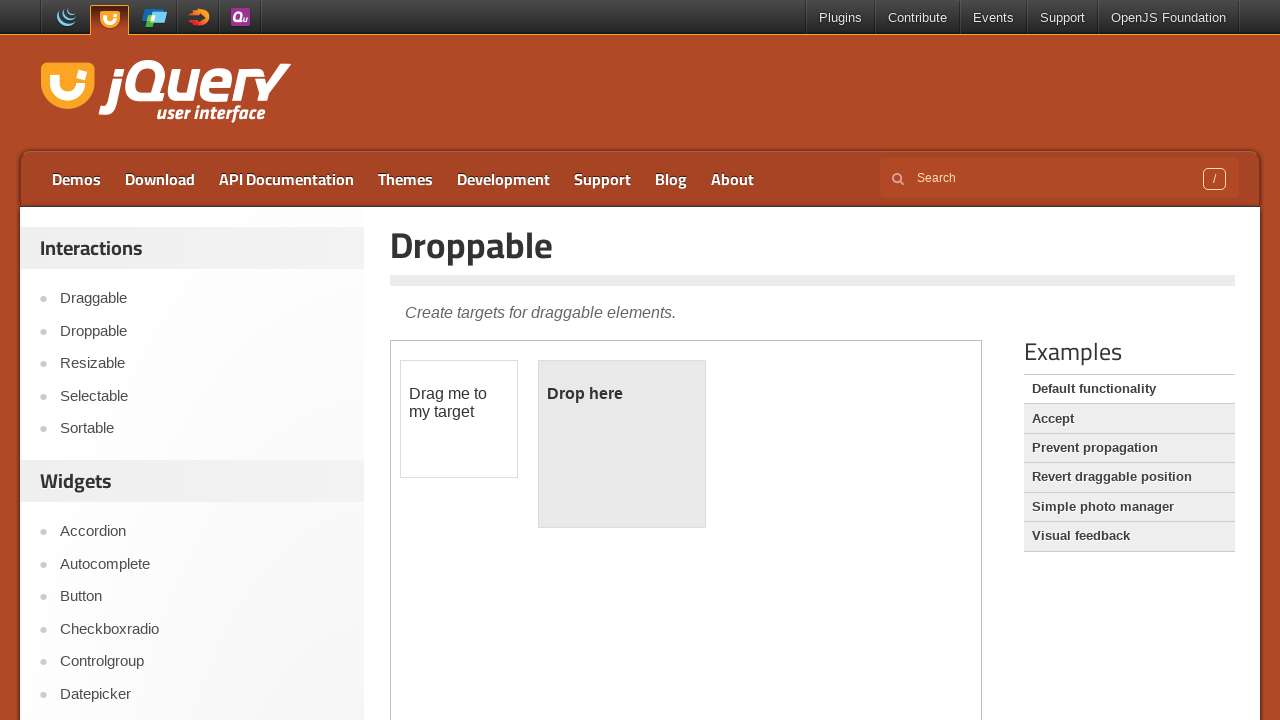

Dragged draggable element onto droppable target area at (622, 444)
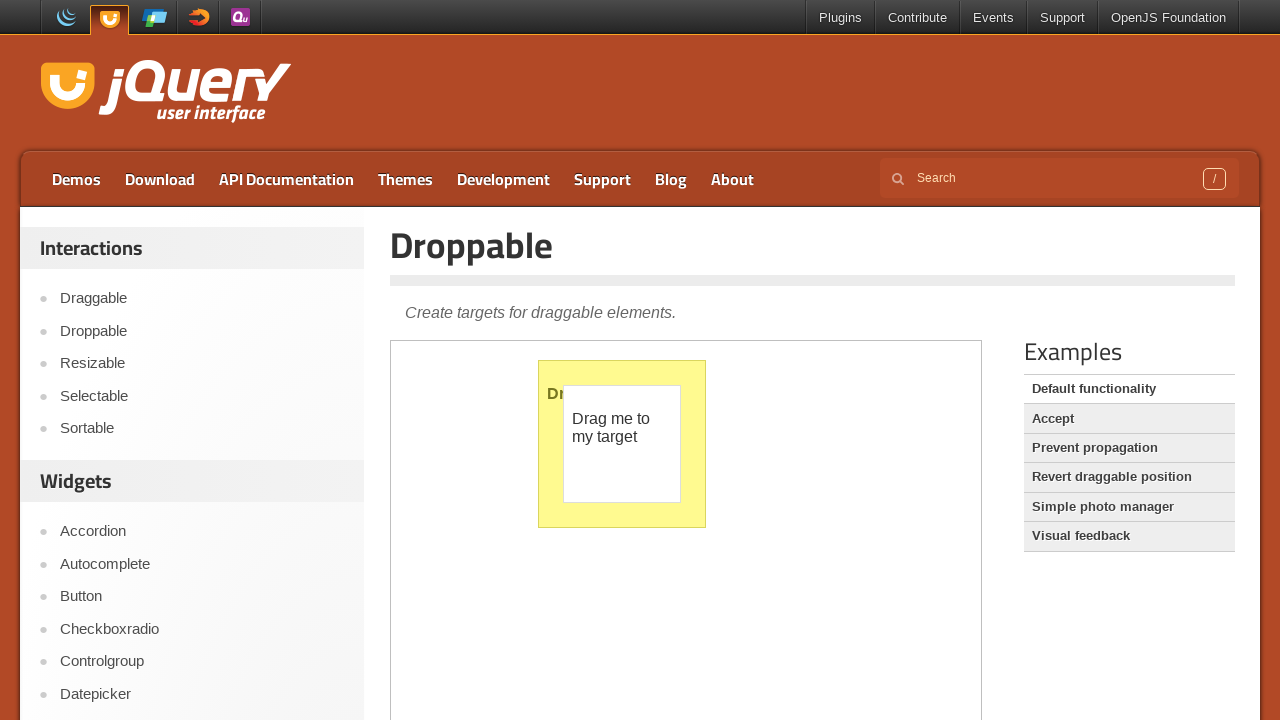

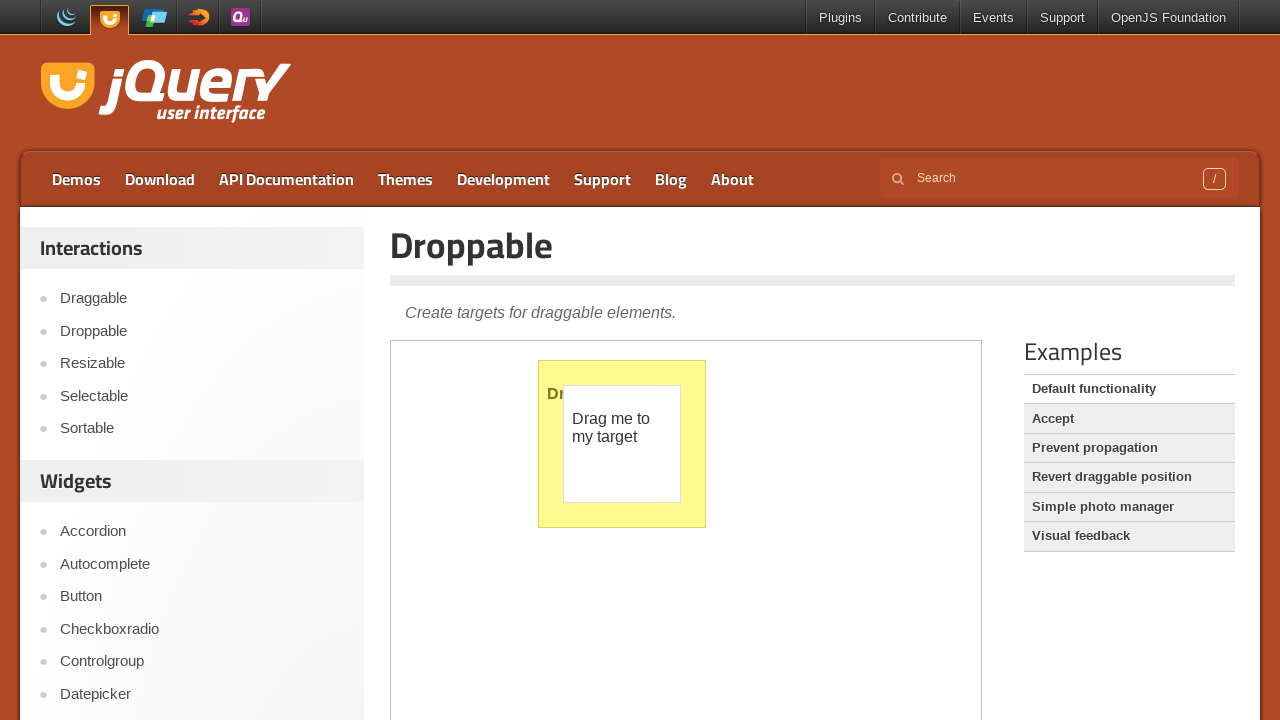